Tests clicking four navigation buttons: Practice, Login, Signup, and Home.

Starting URL: https://rahulshettyacademy.com/AutomationPractice/

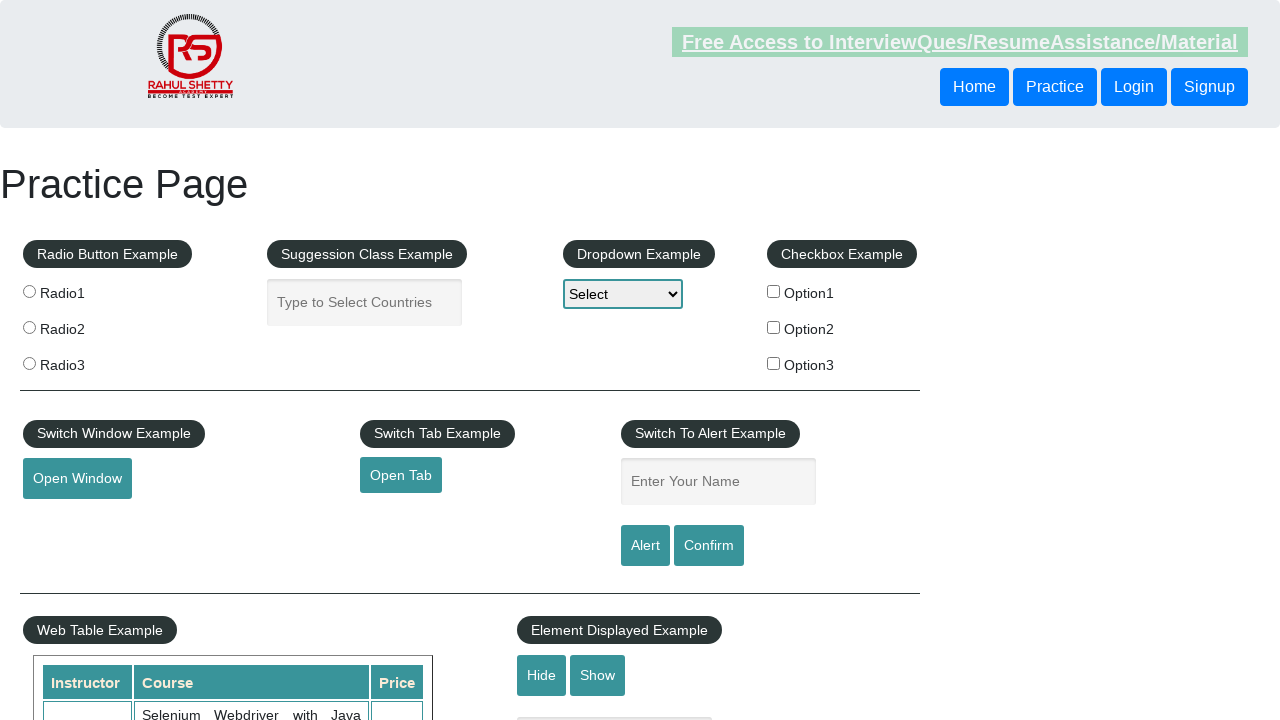

Navigated to AutomationPractice page
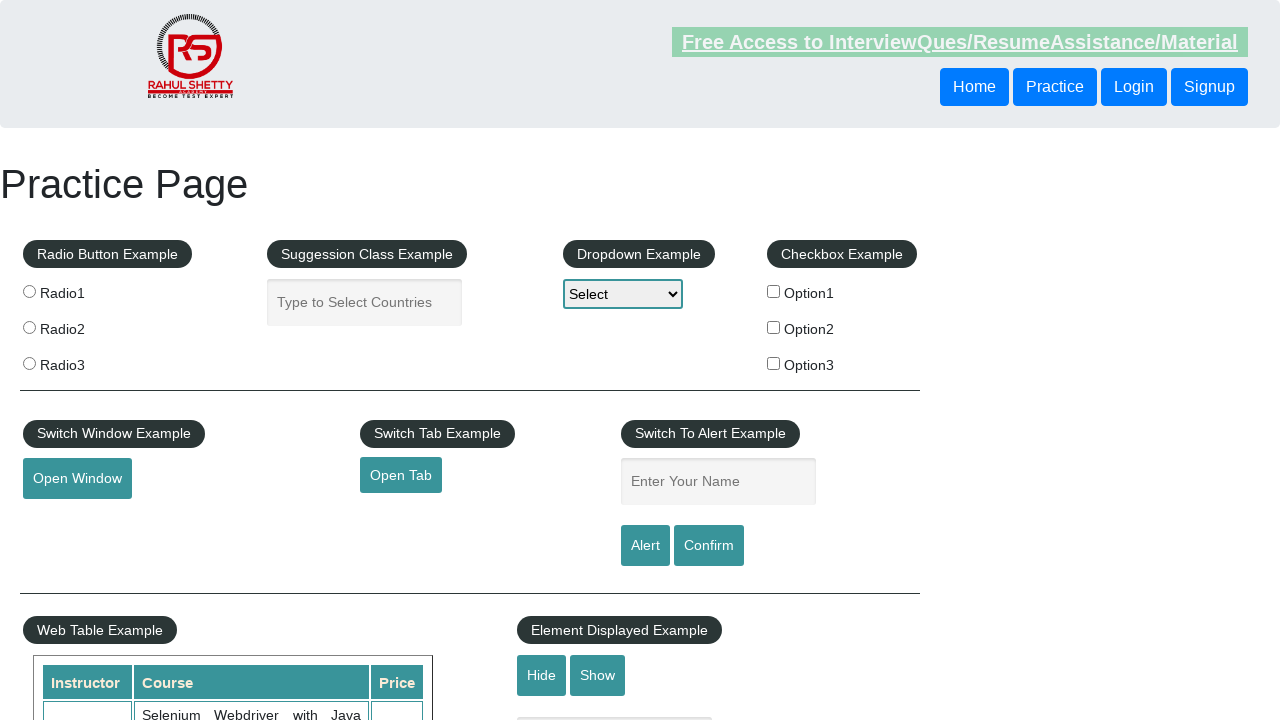

Clicked Practice navigation button at (1055, 87) on button:has-text('Practice')
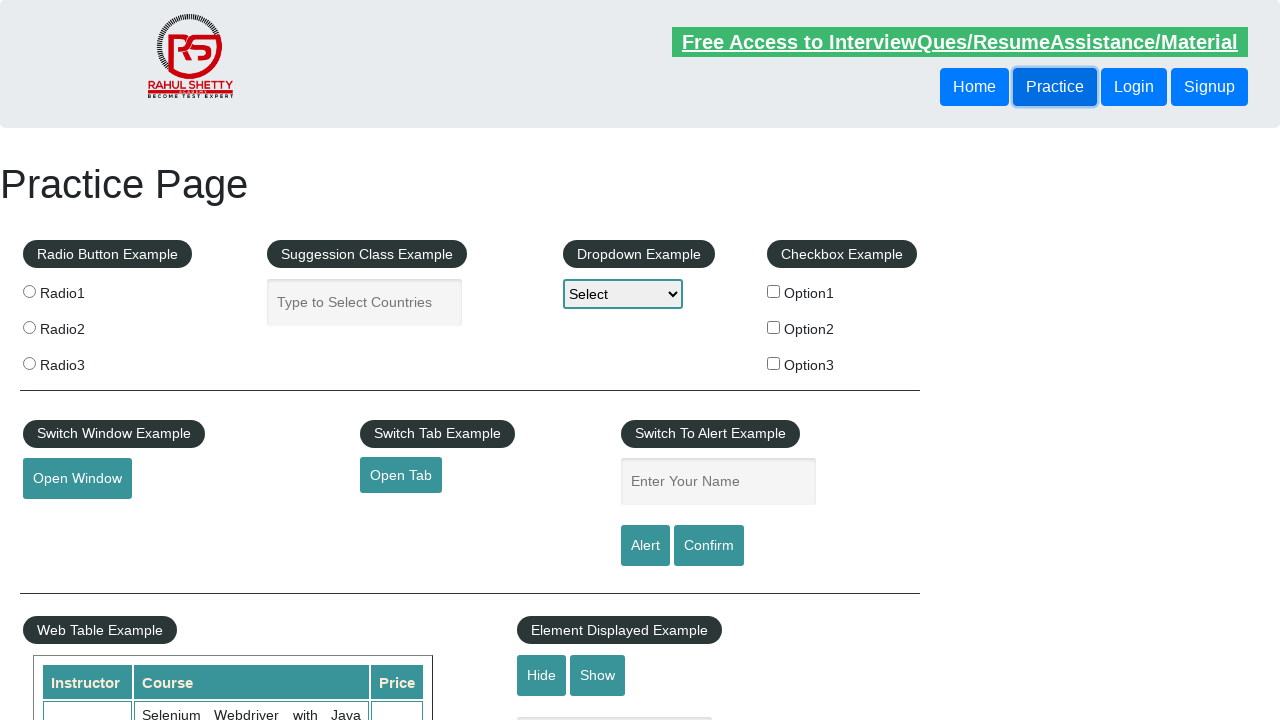

Clicked Login navigation button at (1134, 87) on button:has-text('Login')
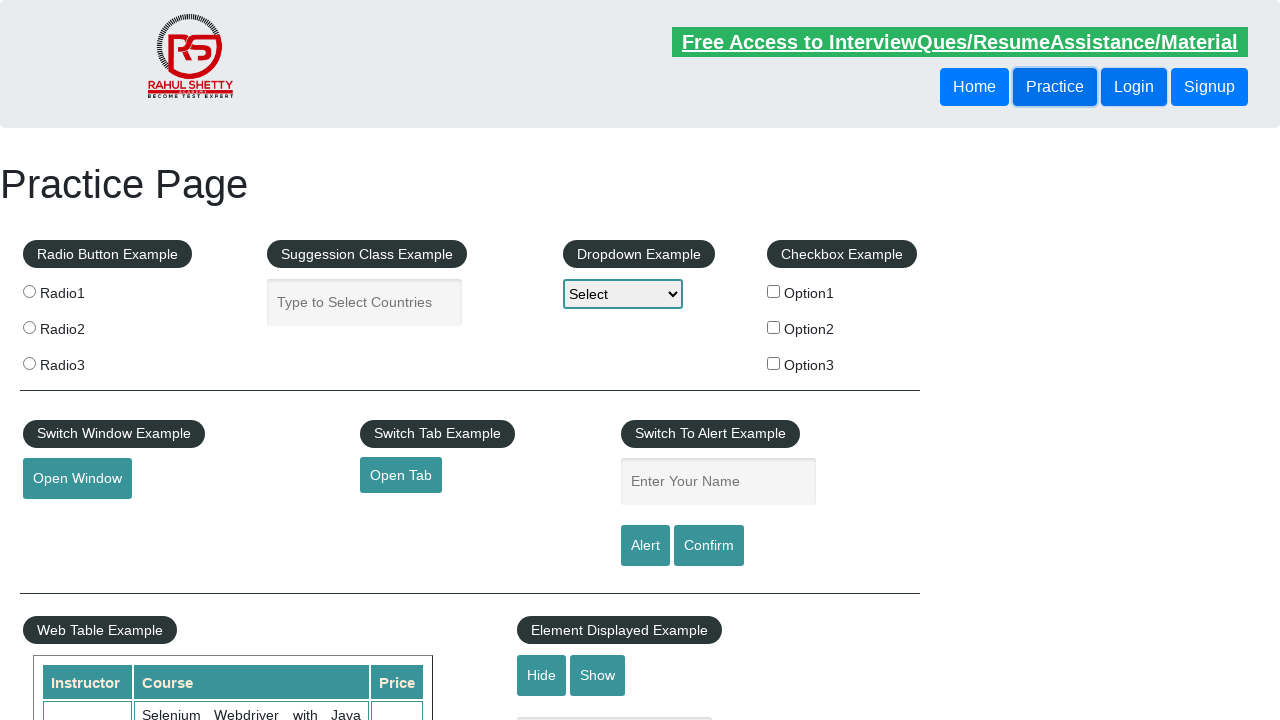

Clicked Signup navigation button at (1210, 87) on button:has-text('Signup')
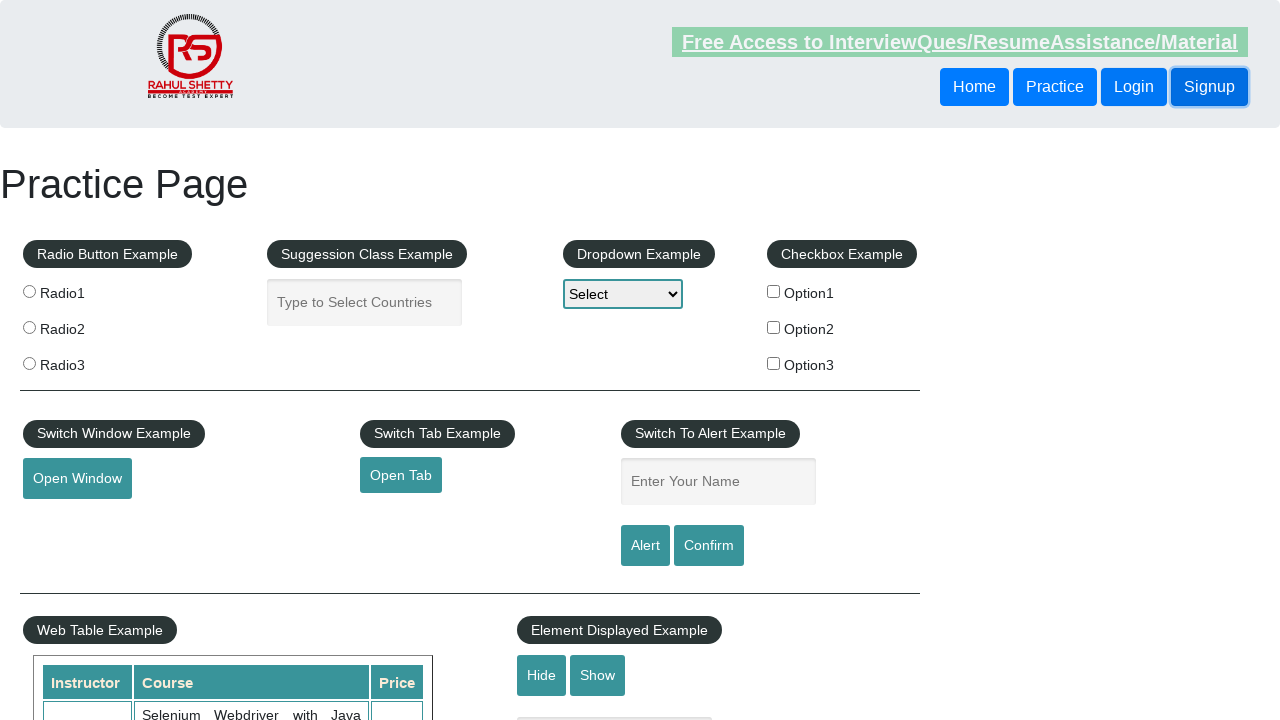

Clicked Home navigation button at (974, 87) on button:has-text('Home')
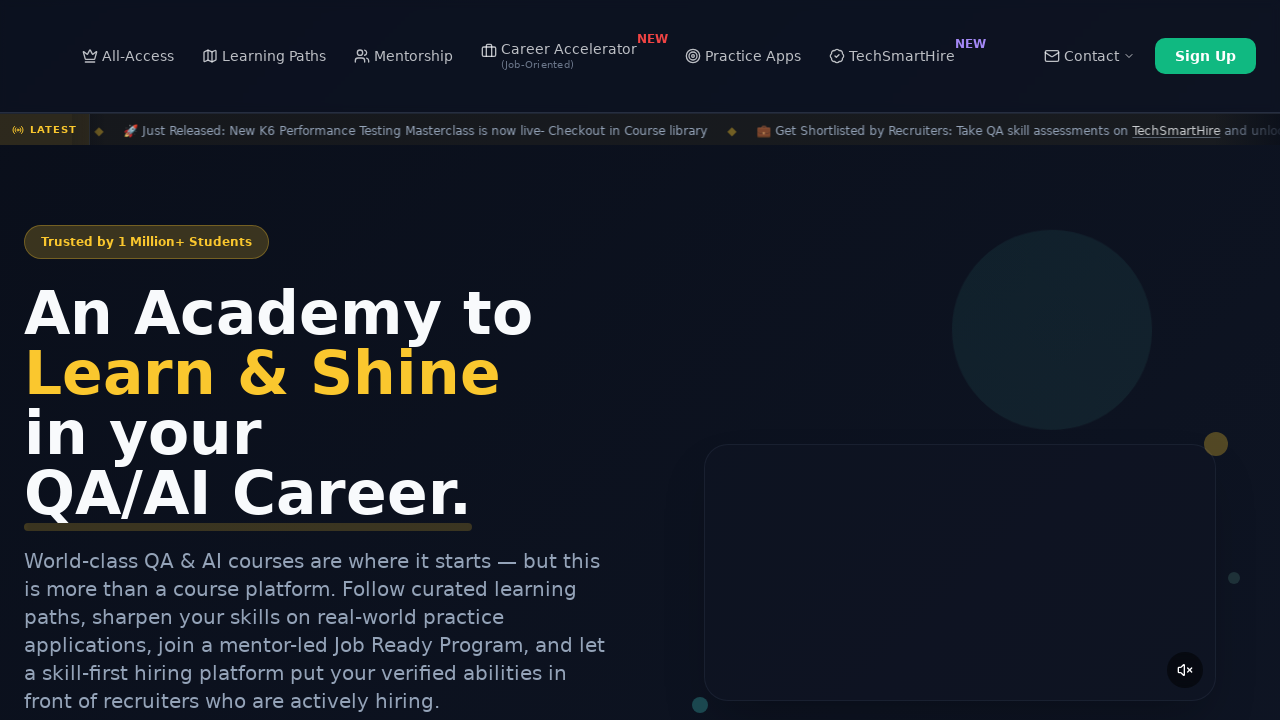

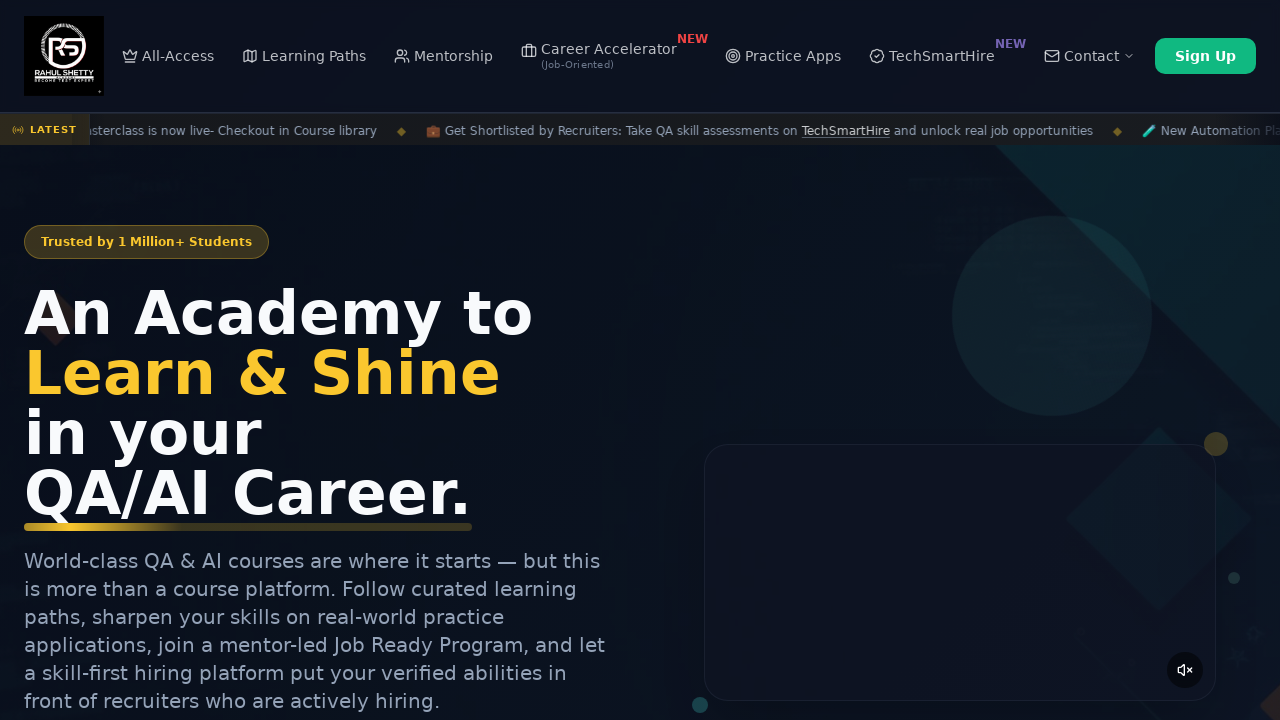